Tests toggling a checked checkbox

Starting URL: https://bonigarcia.dev/selenium-webdriver-java/web-form.html

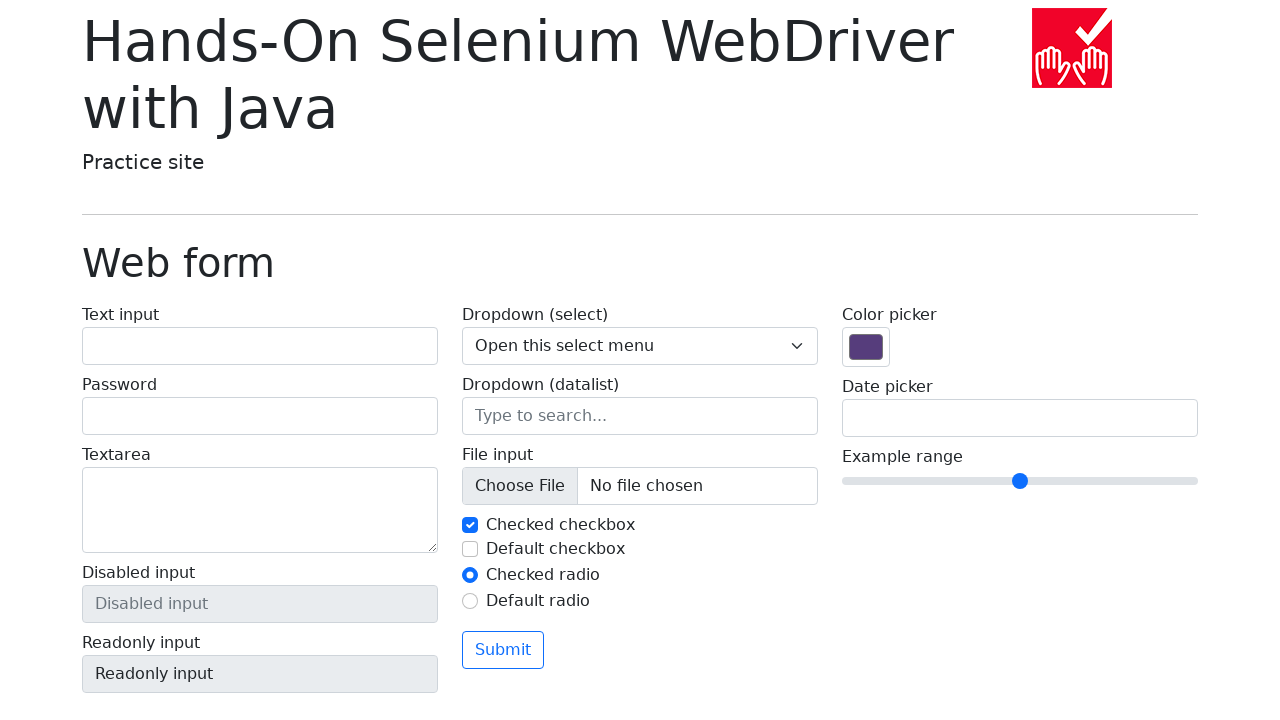

Clicked checkbox #my-check-1 to uncheck it at (470, 525) on #my-check-1
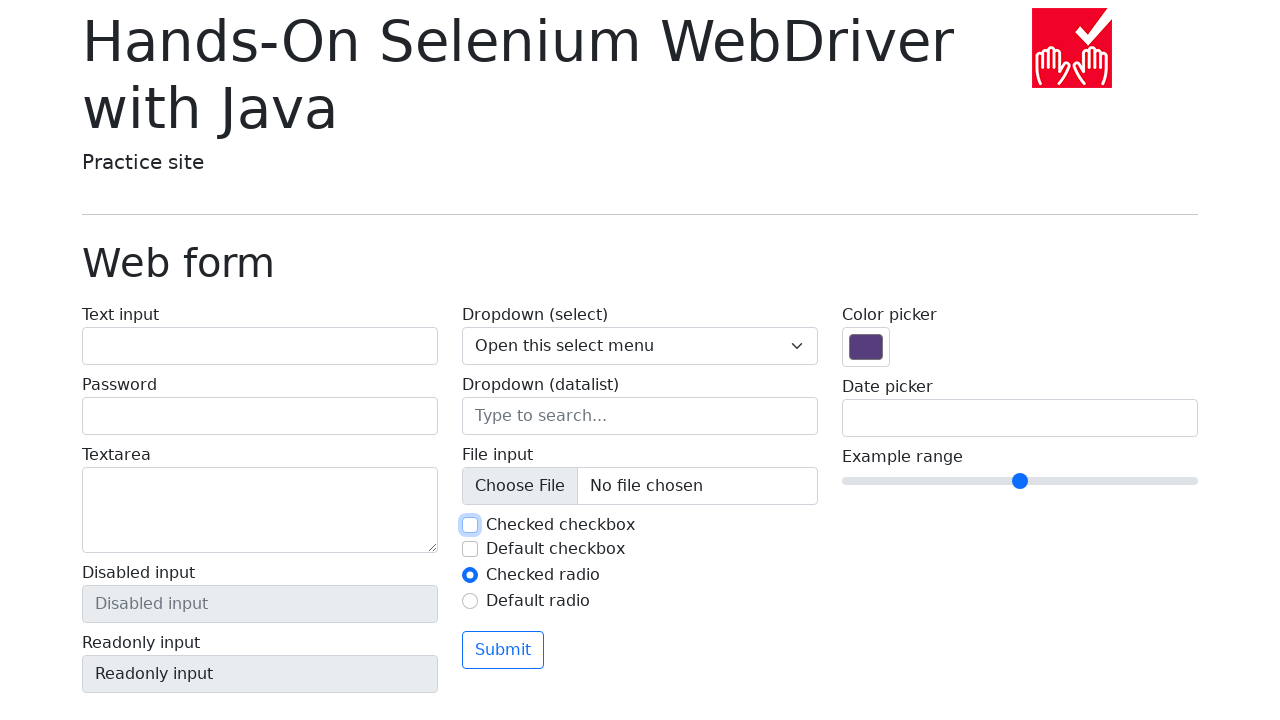

Verified checkbox #my-check-1 is unchecked
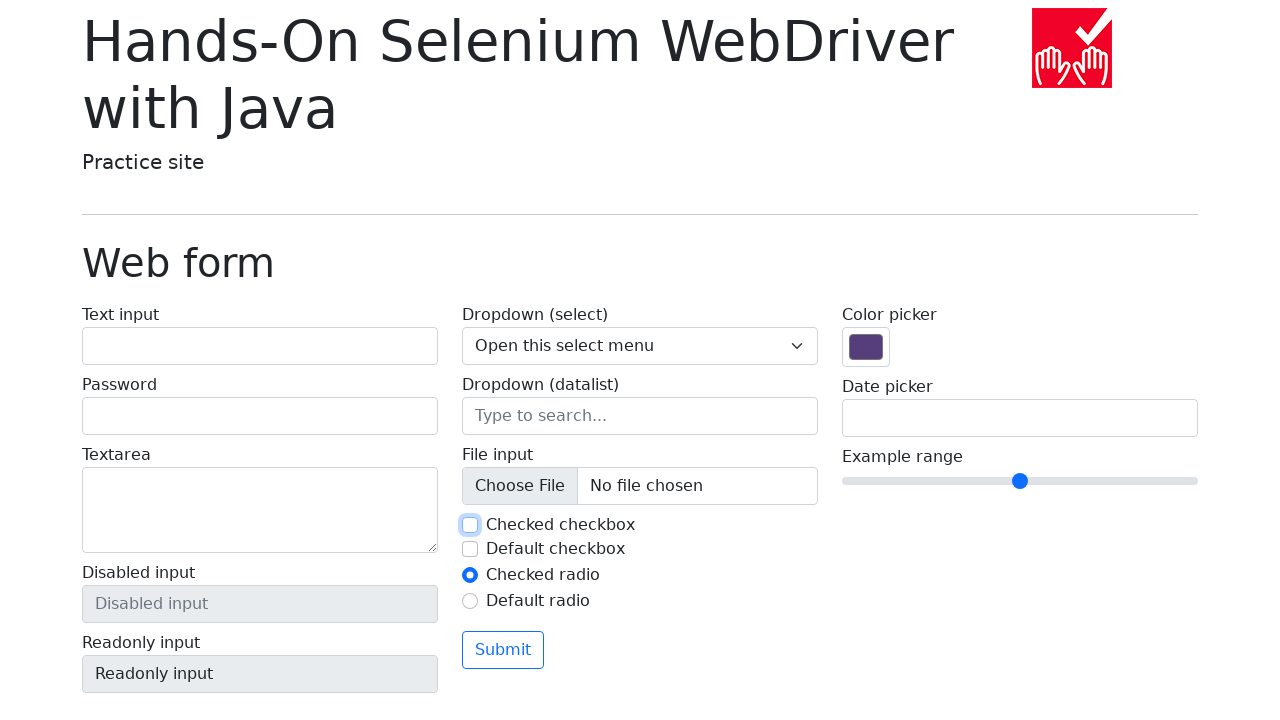

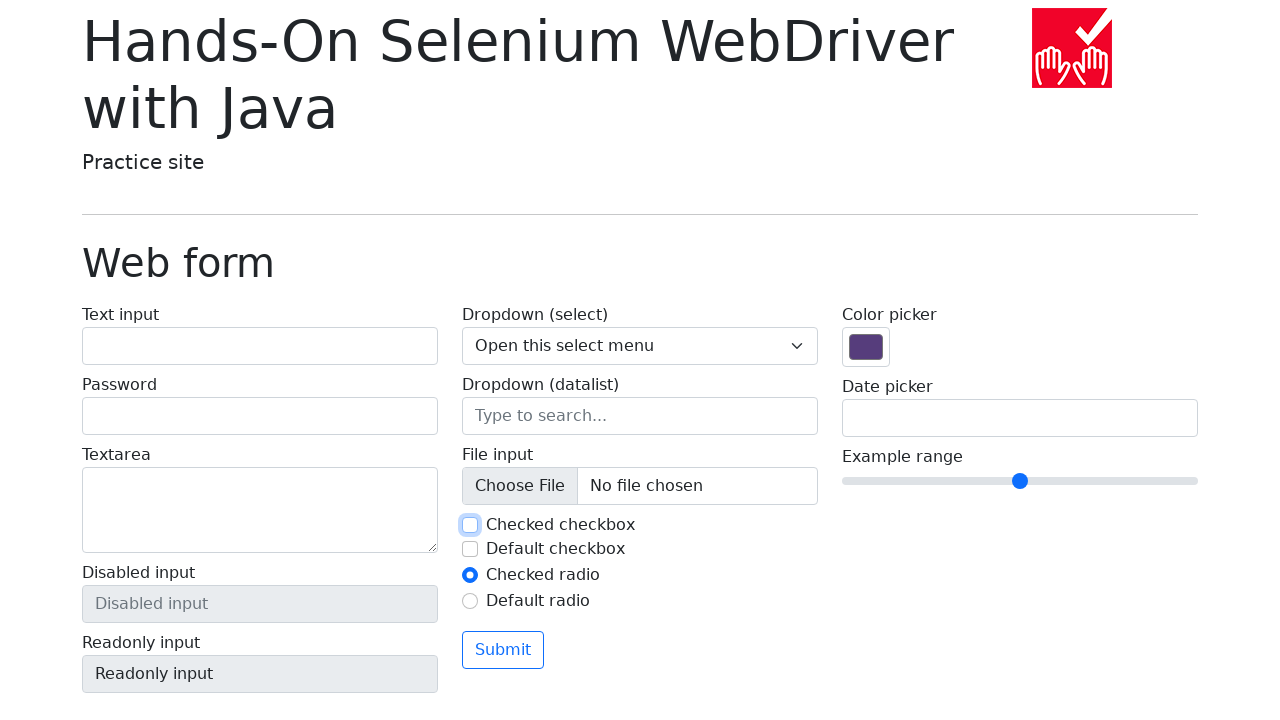